Tests dynamic controls page using explicit waits - verifies textbox disabled state, clicks Enable button, waits for enabled message and textbox to become clickable

Starting URL: https://the-internet.herokuapp.com/dynamic_controls

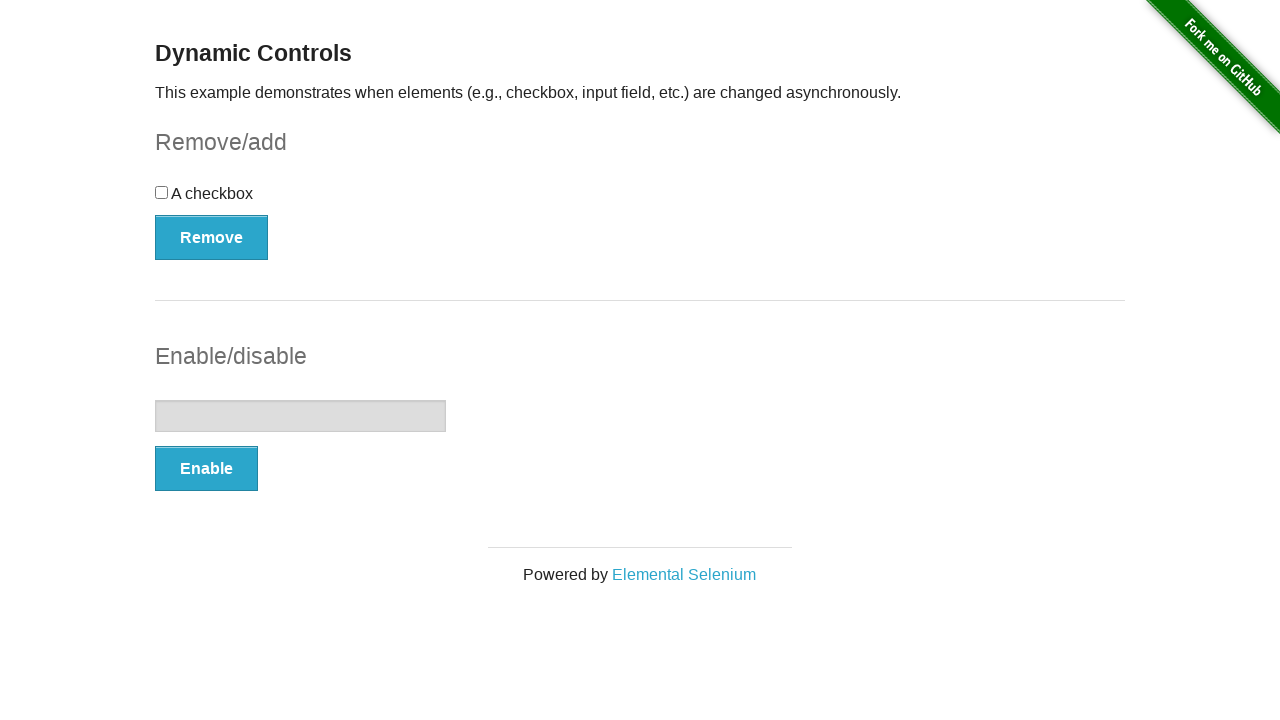

Navigated to dynamic controls page
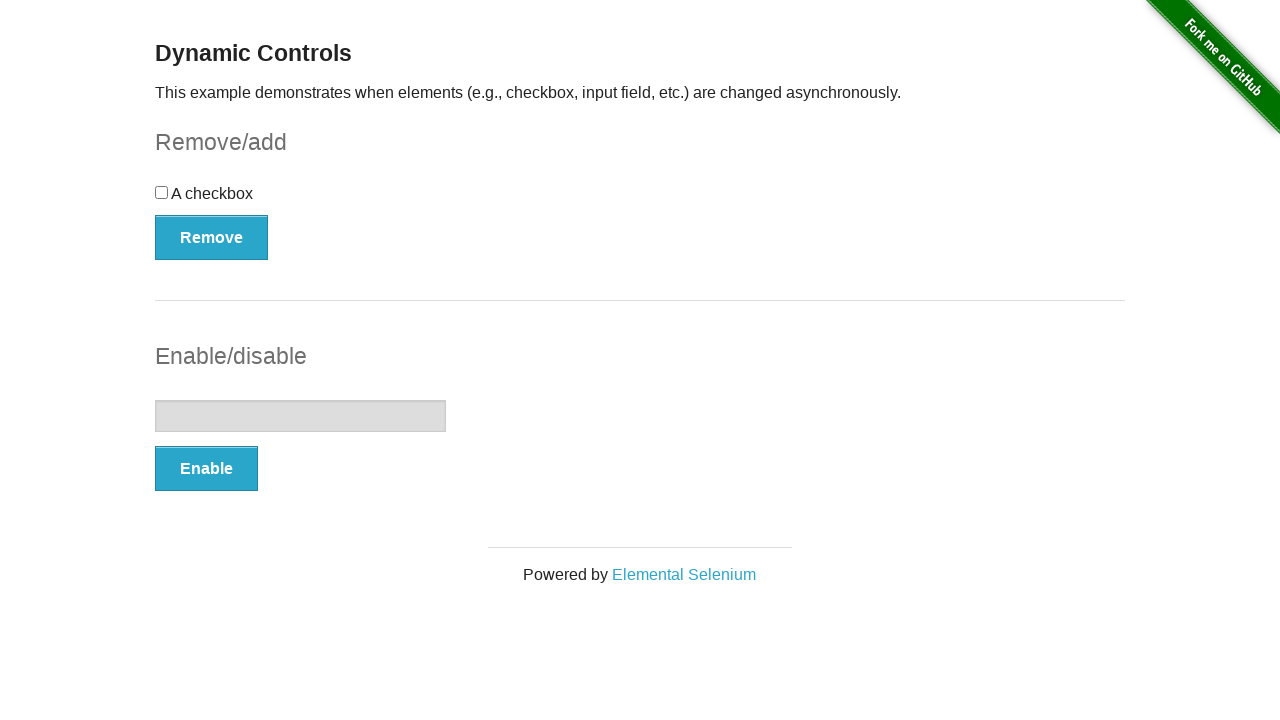

Located textbox element
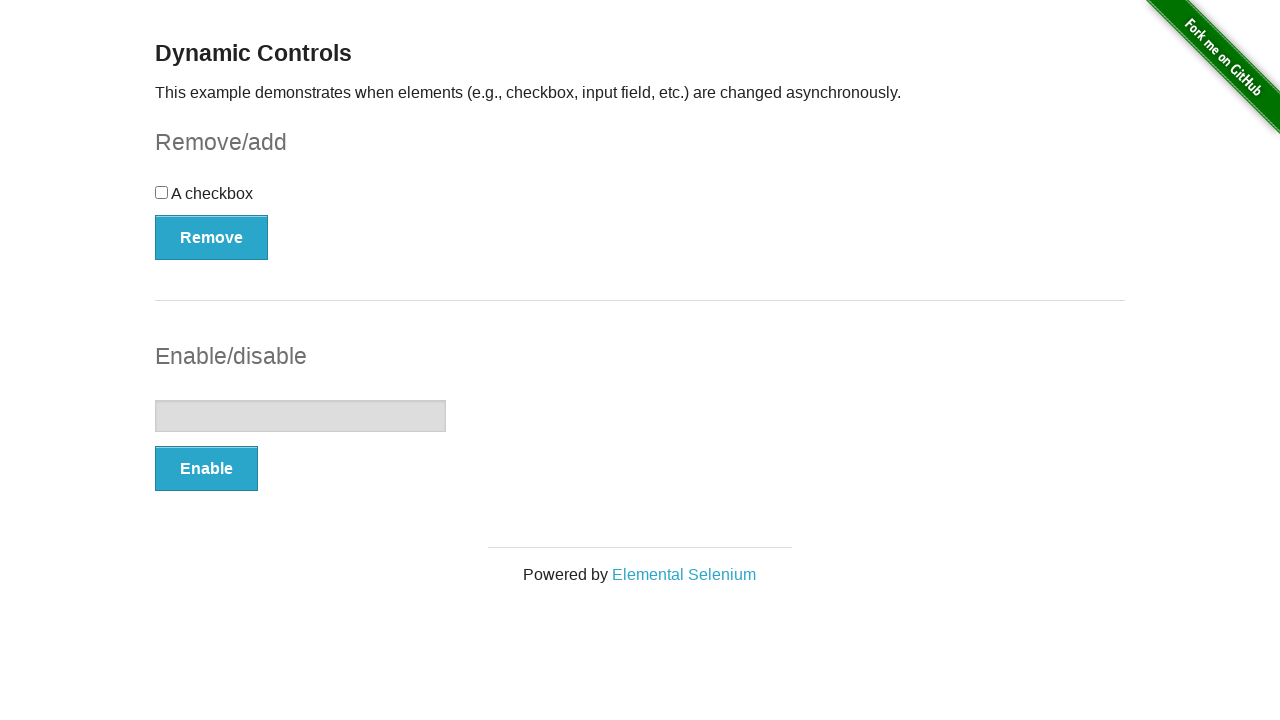

Verified textbox is initially disabled
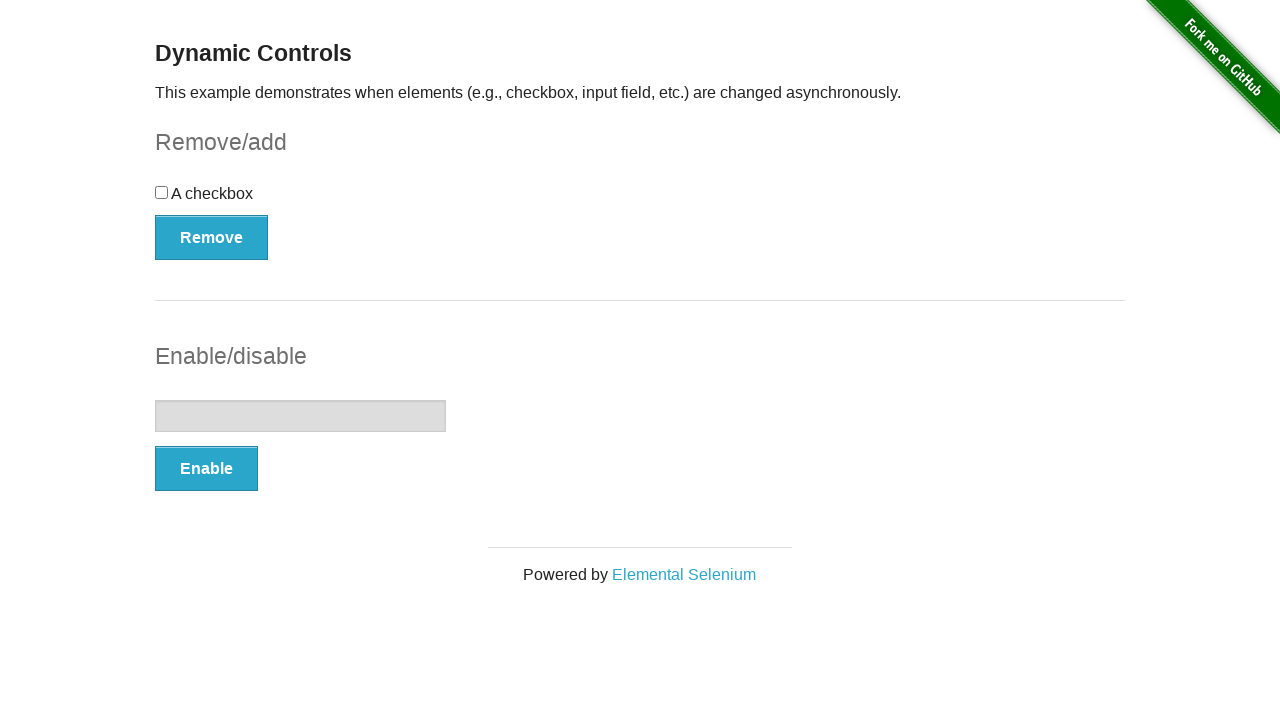

Clicked Enable button at (206, 469) on xpath=//*[text()='Enable']
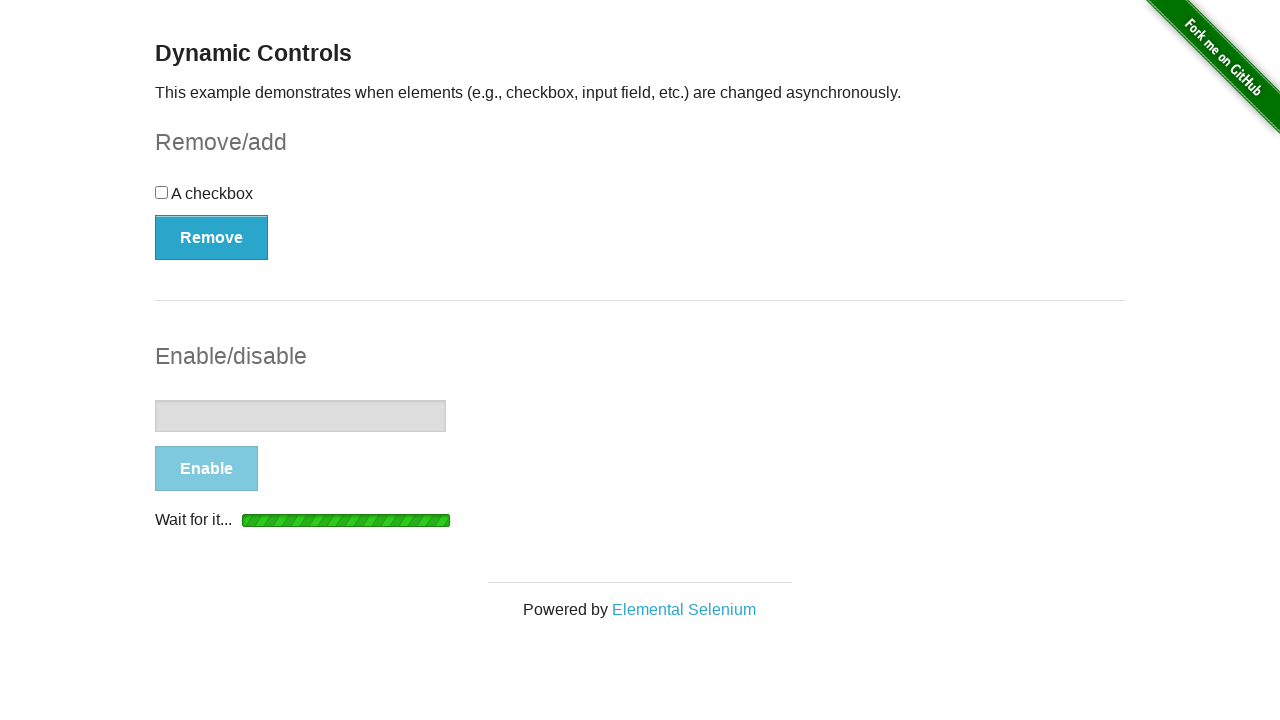

Located enabled message element
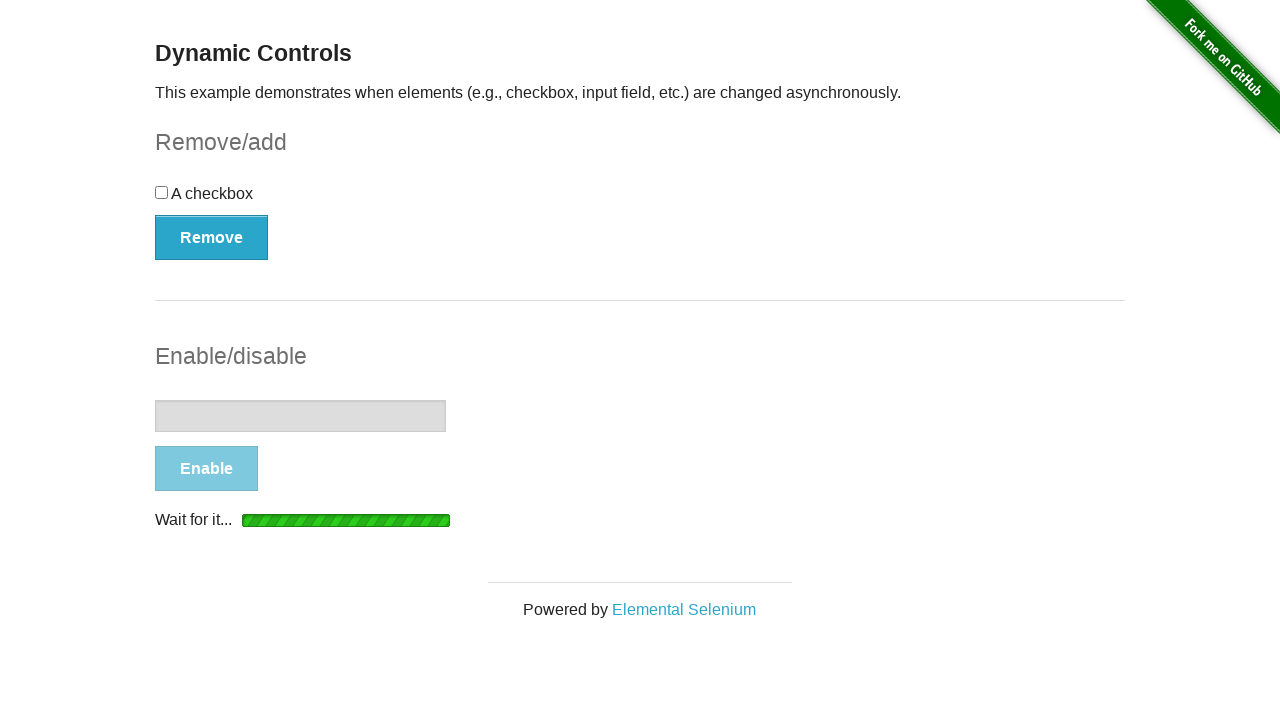

Waited for 'It's enabled!' message to become visible
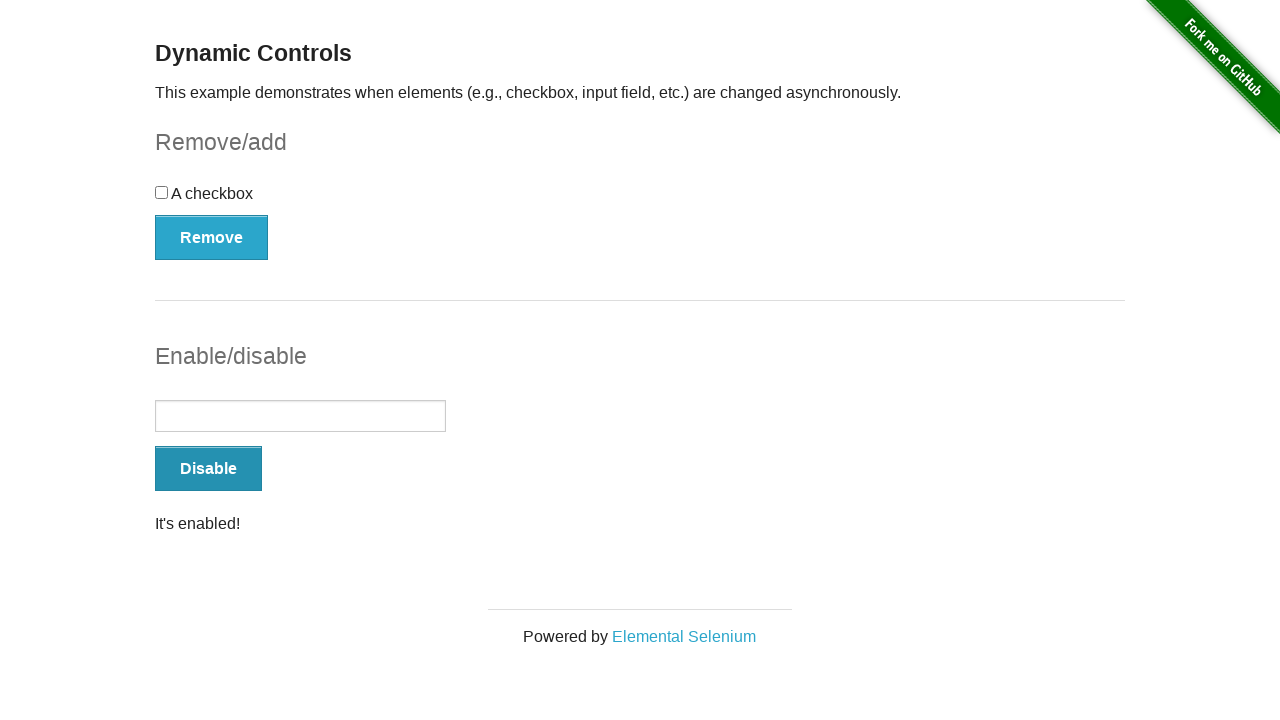

Verified 'It's enabled!' message is displayed
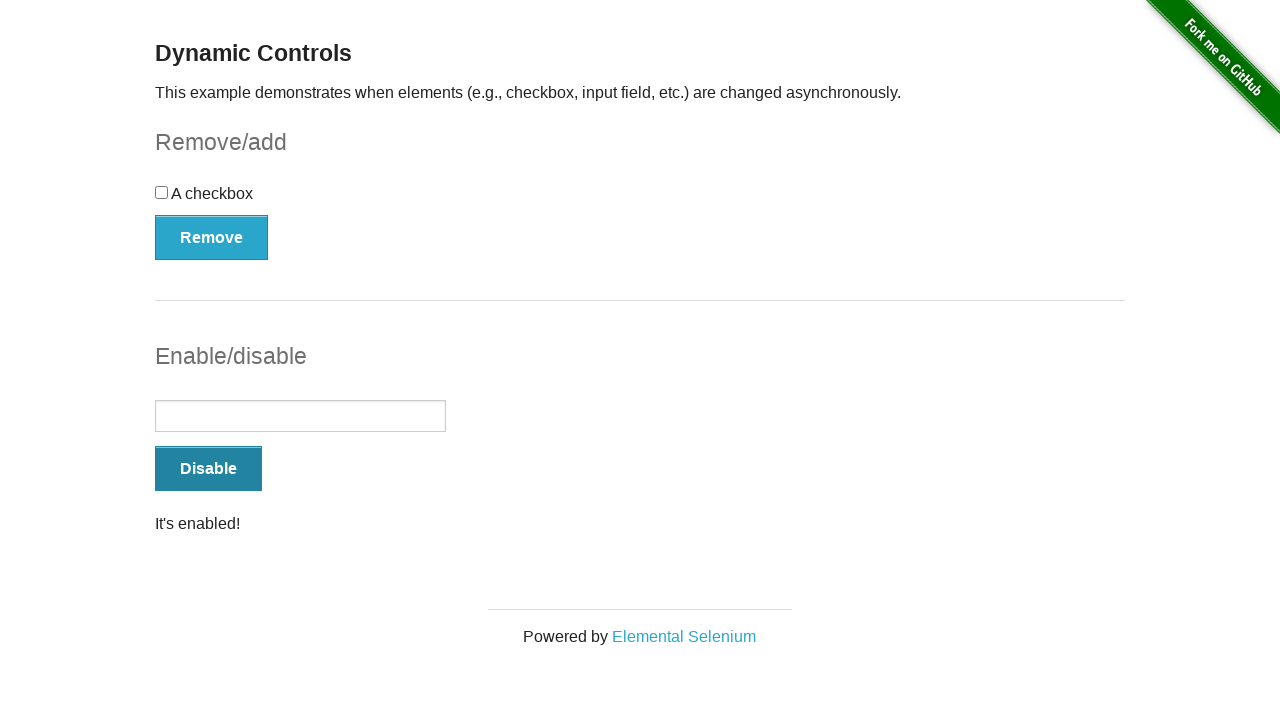

Waited for textbox to become visible and enabled
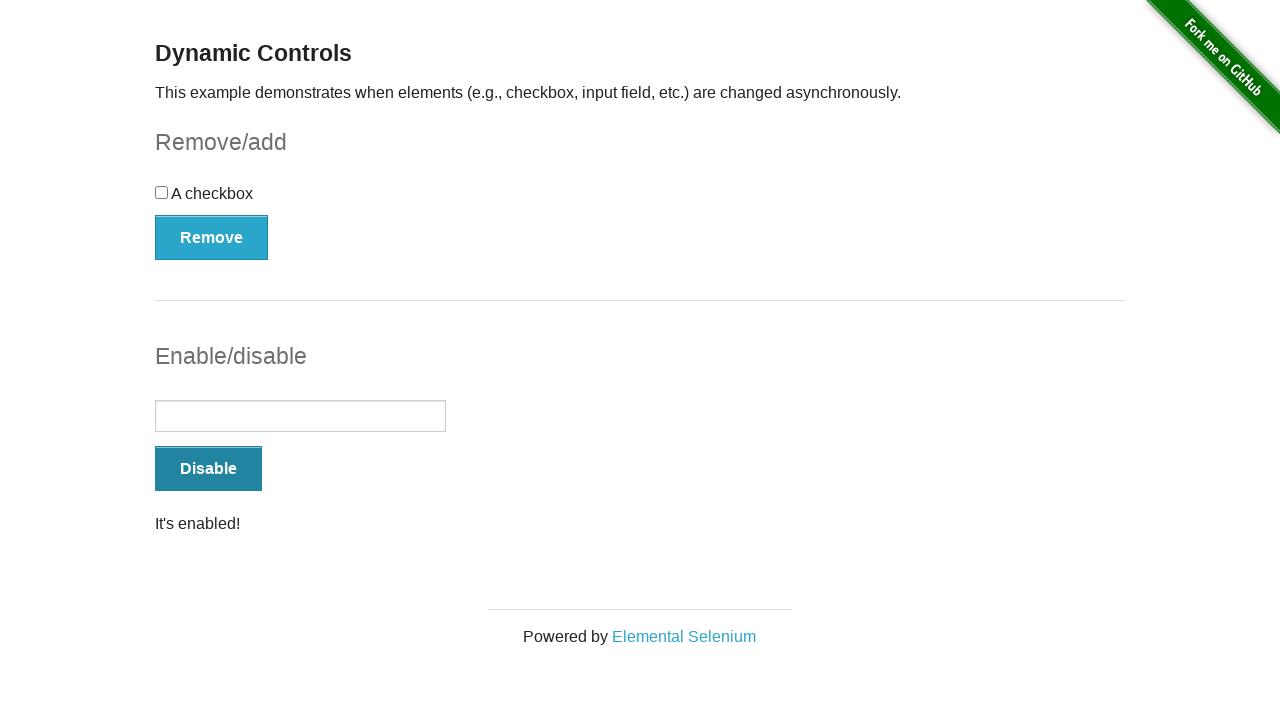

Verified textbox is now enabled and clickable
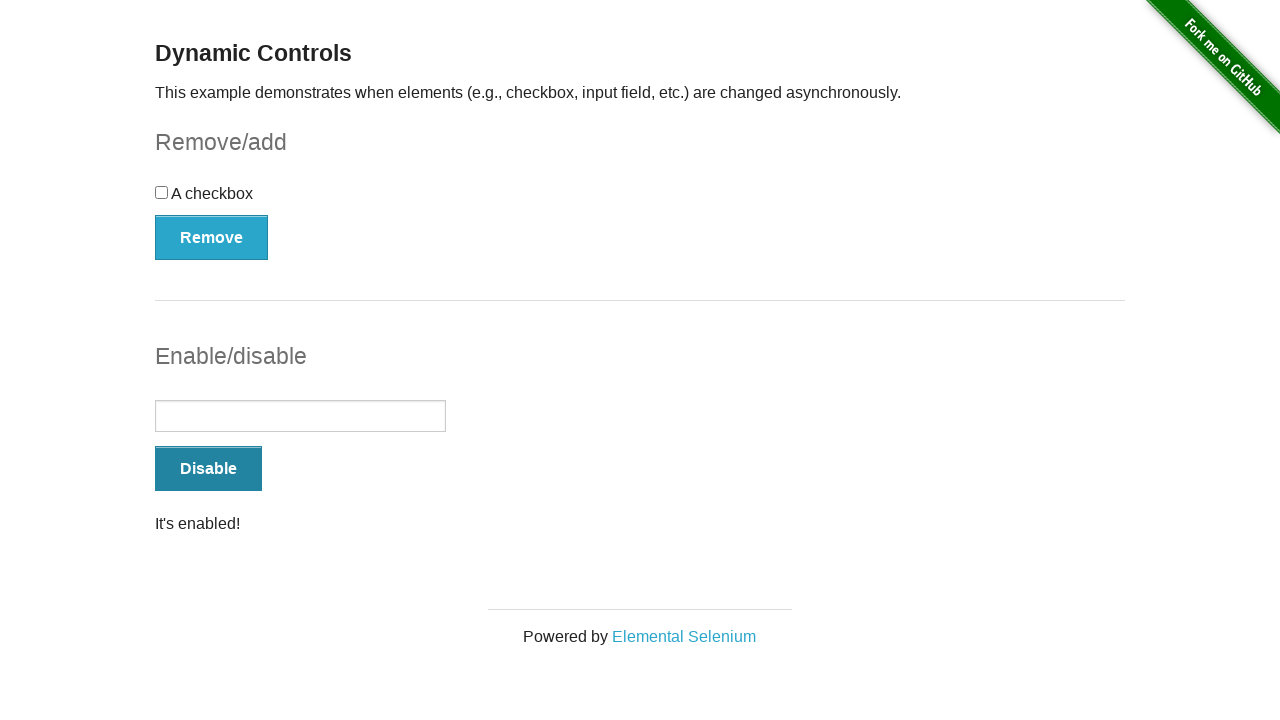

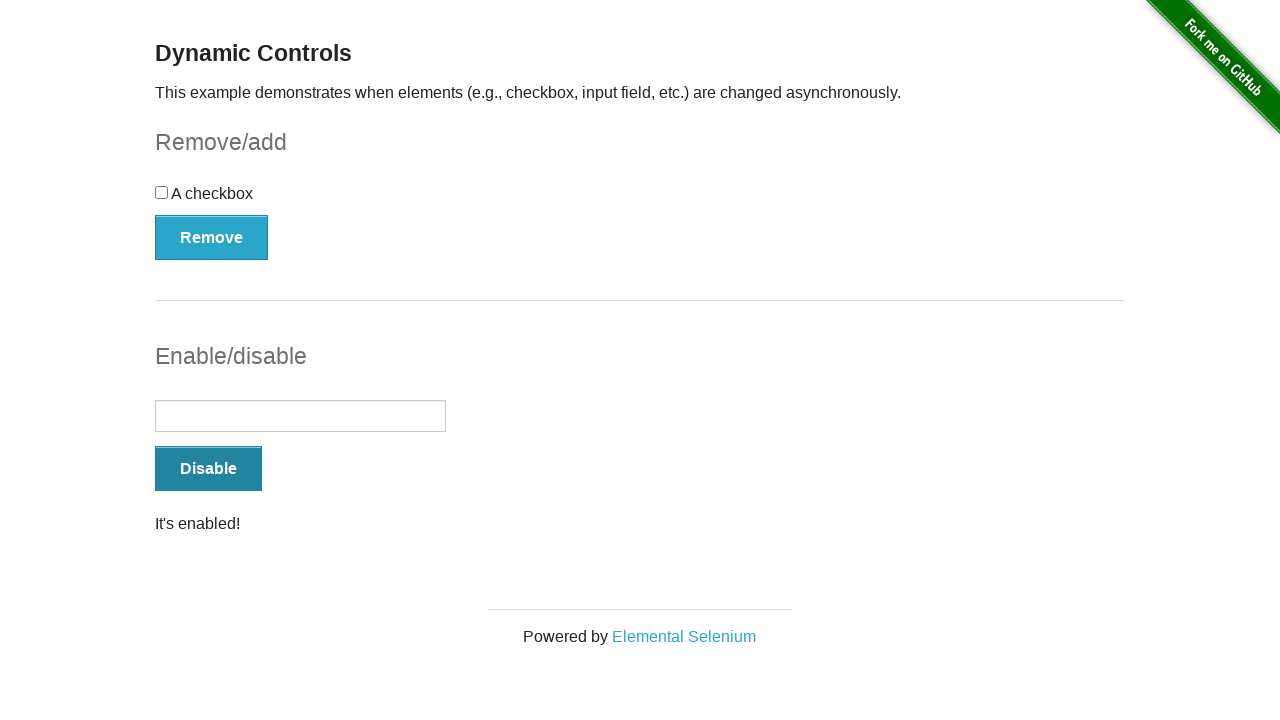